Tests selecting an option from a dropdown by iterating through all options and clicking the one with matching text, then verifying the selection was made correctly.

Starting URL: https://the-internet.herokuapp.com/dropdown

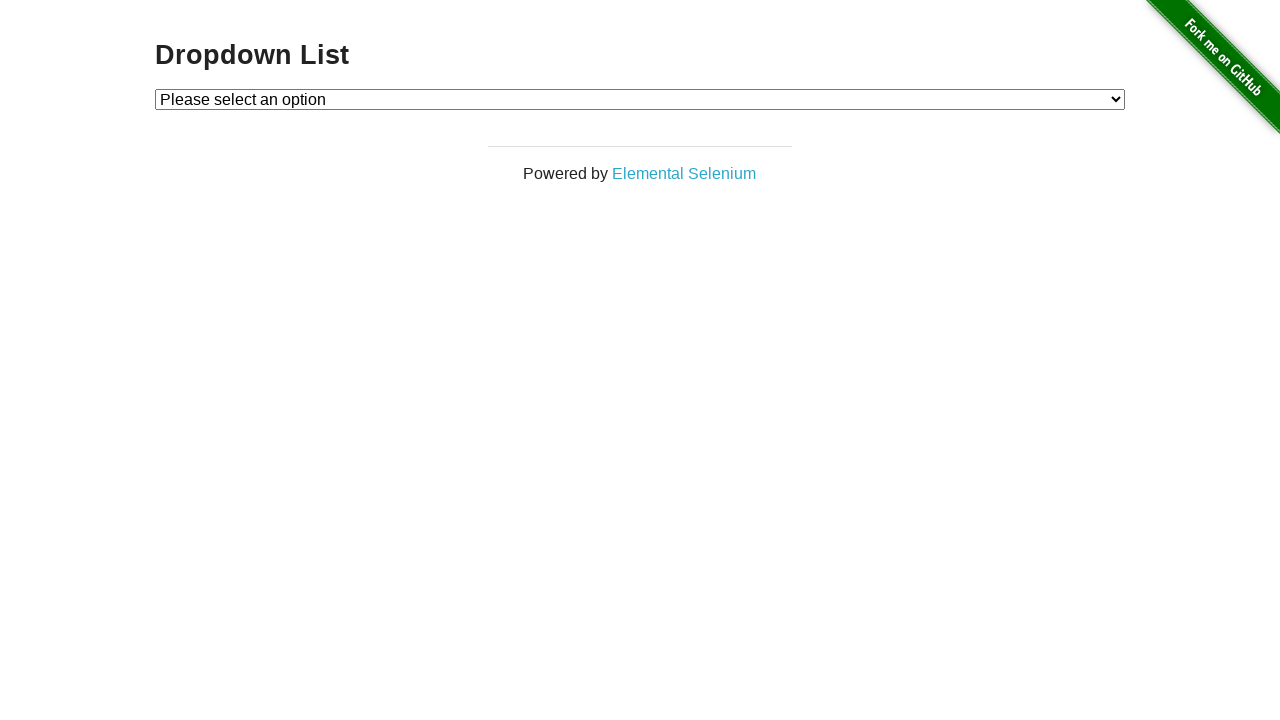

Waited for dropdown to be present
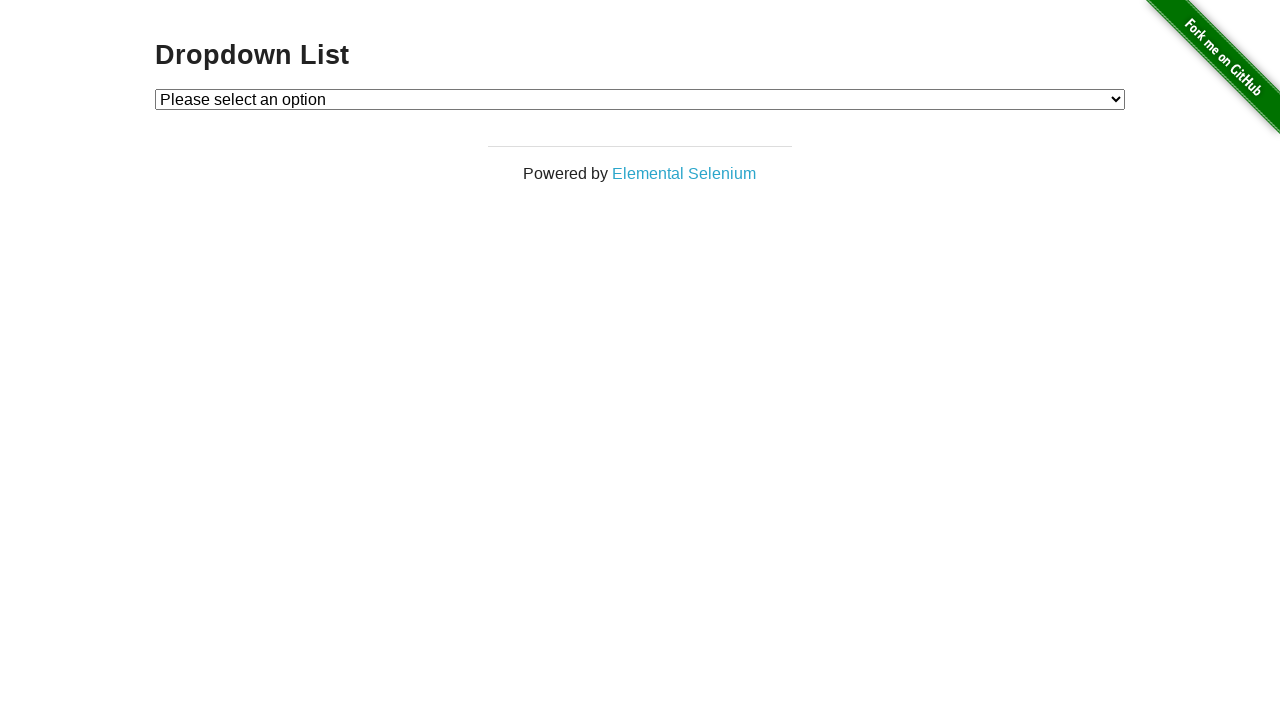

Selected 'Option 1' from dropdown on #dropdown
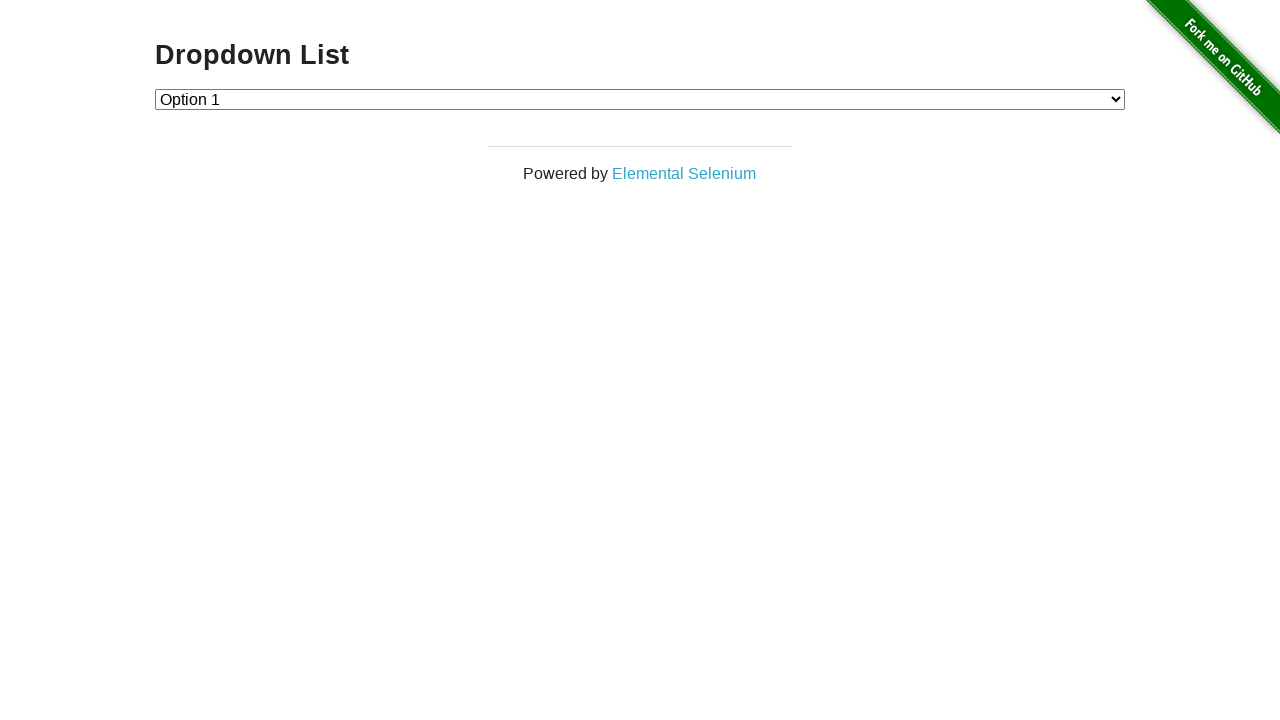

Retrieved selected dropdown value
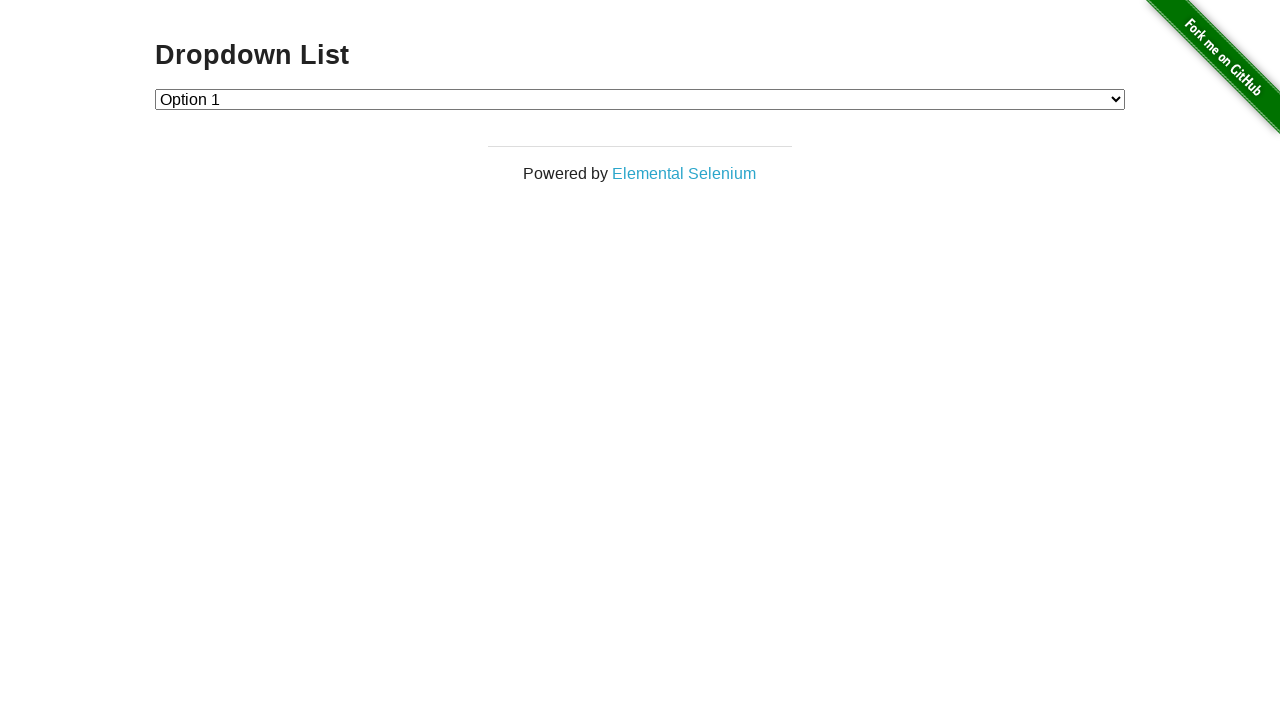

Verified dropdown selection is '1'
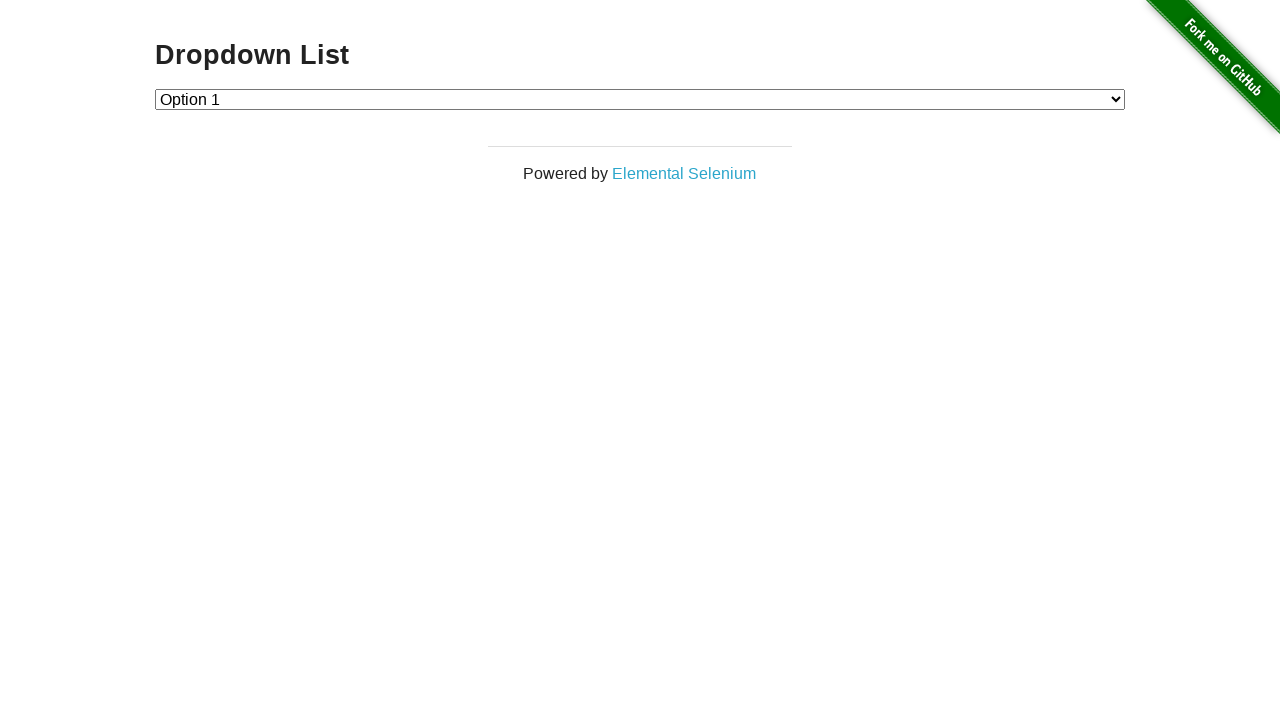

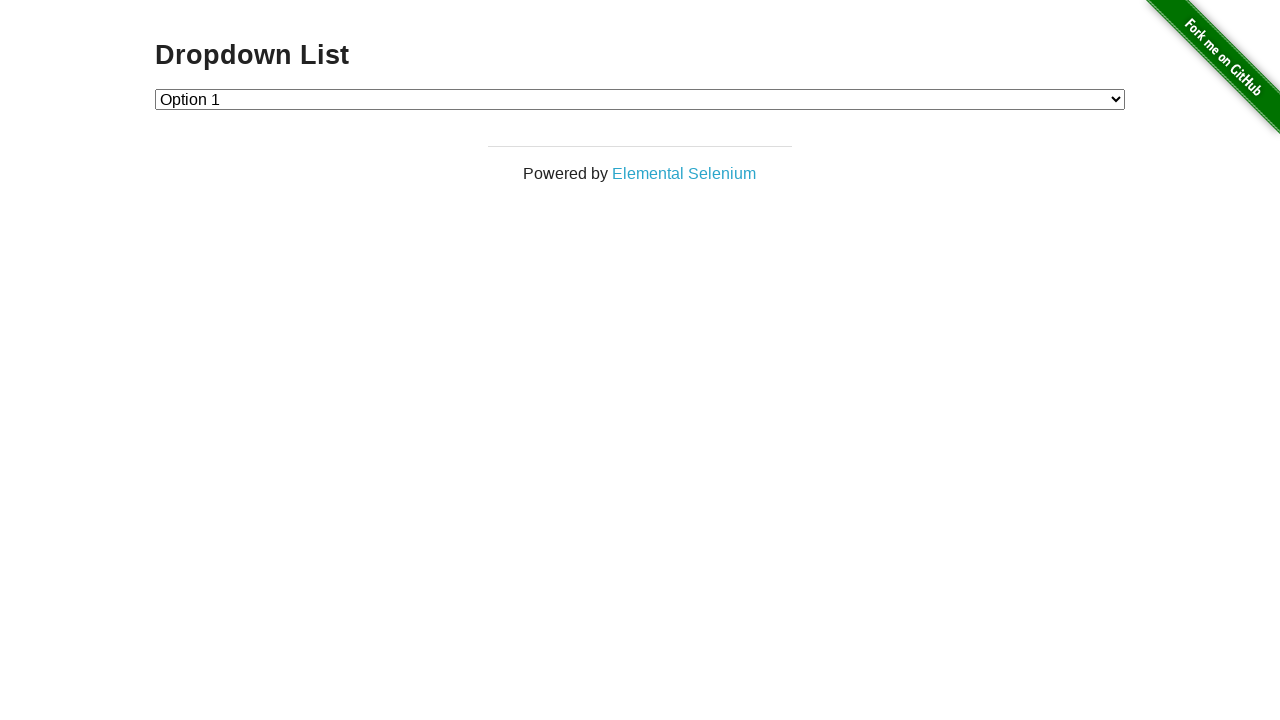